Clicks on the Marine & Offshore button and verifies navigation to the correct page

Starting URL: https://initgroup.com/service/digitalisation/

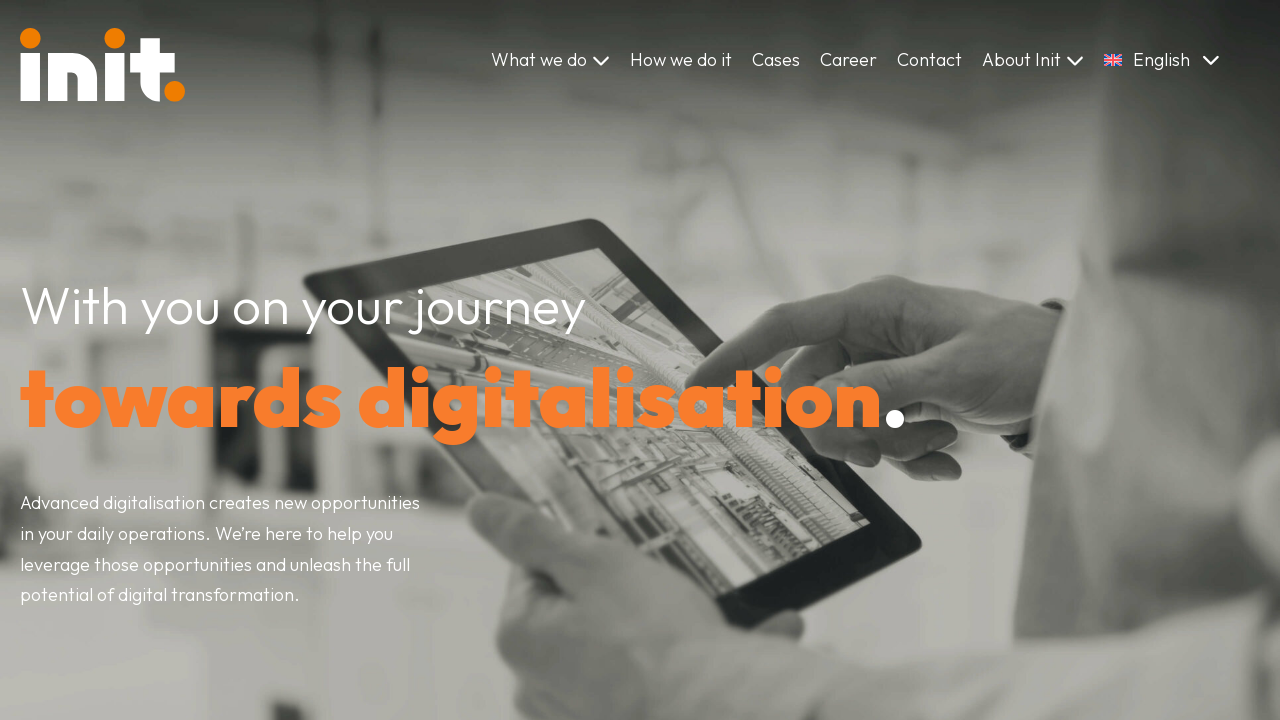

Located Marine & Offshore button (3rd instance)
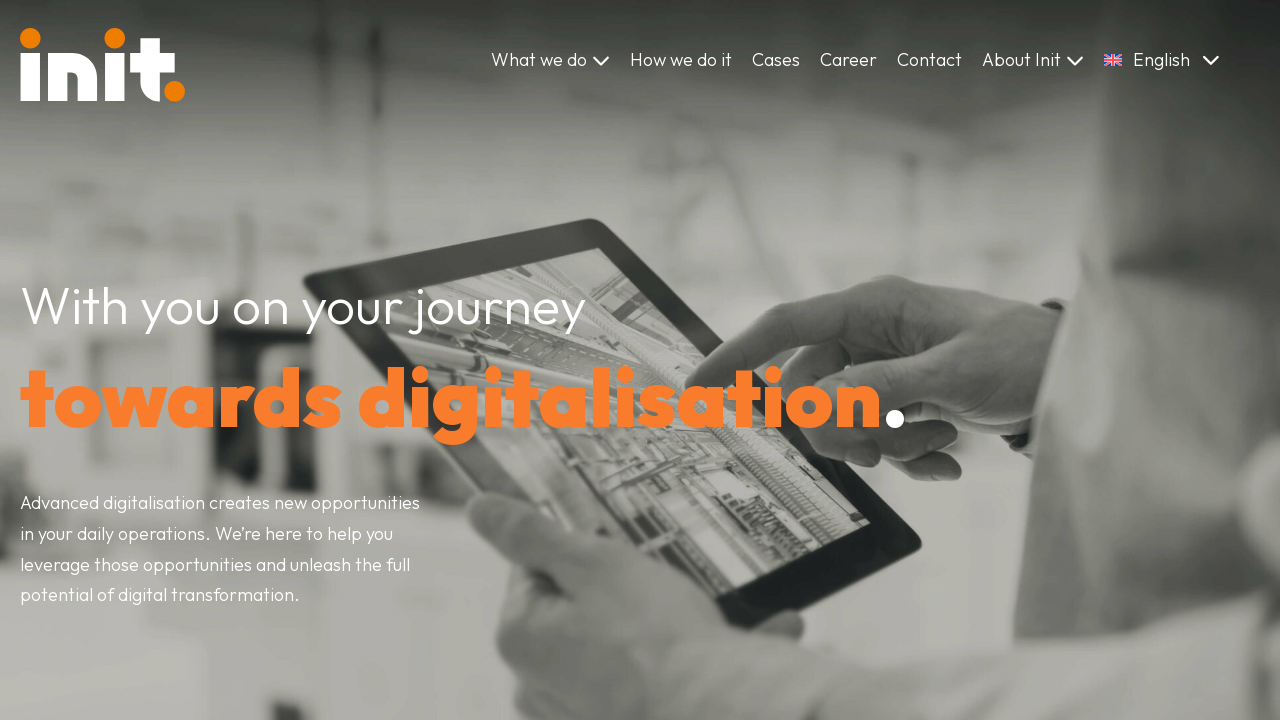

Marine & Offshore button is visible
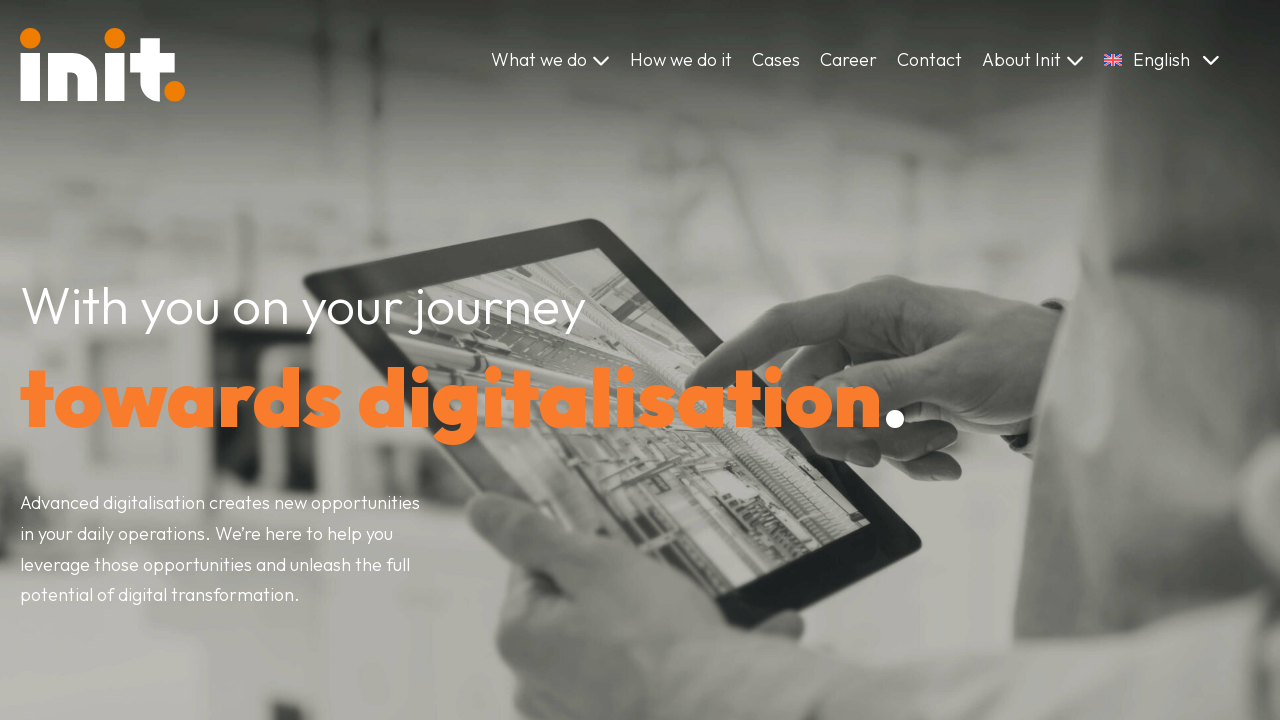

Clicked Marine & Offshore button at (867, 361) on internal:text="Marine & Offshore"i >> nth=2
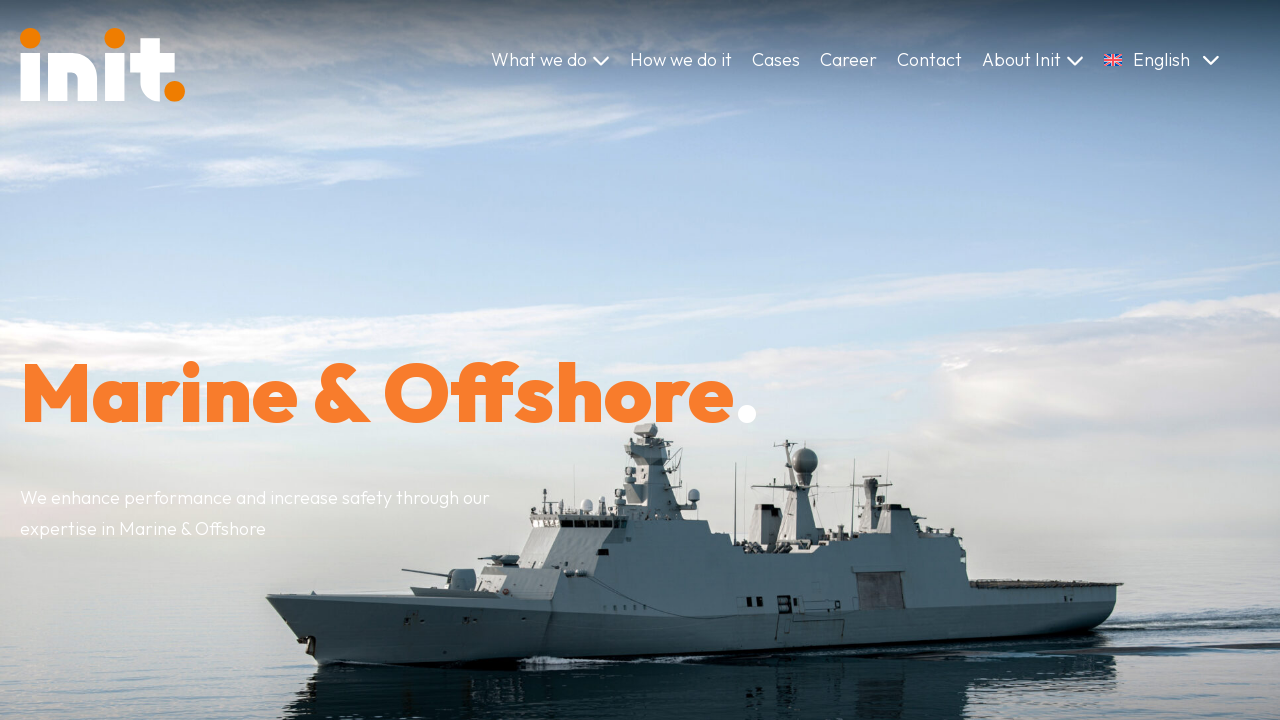

Navigated to Marine & Offshore page at https://initgroup.com/businessarea/marine-offshore/
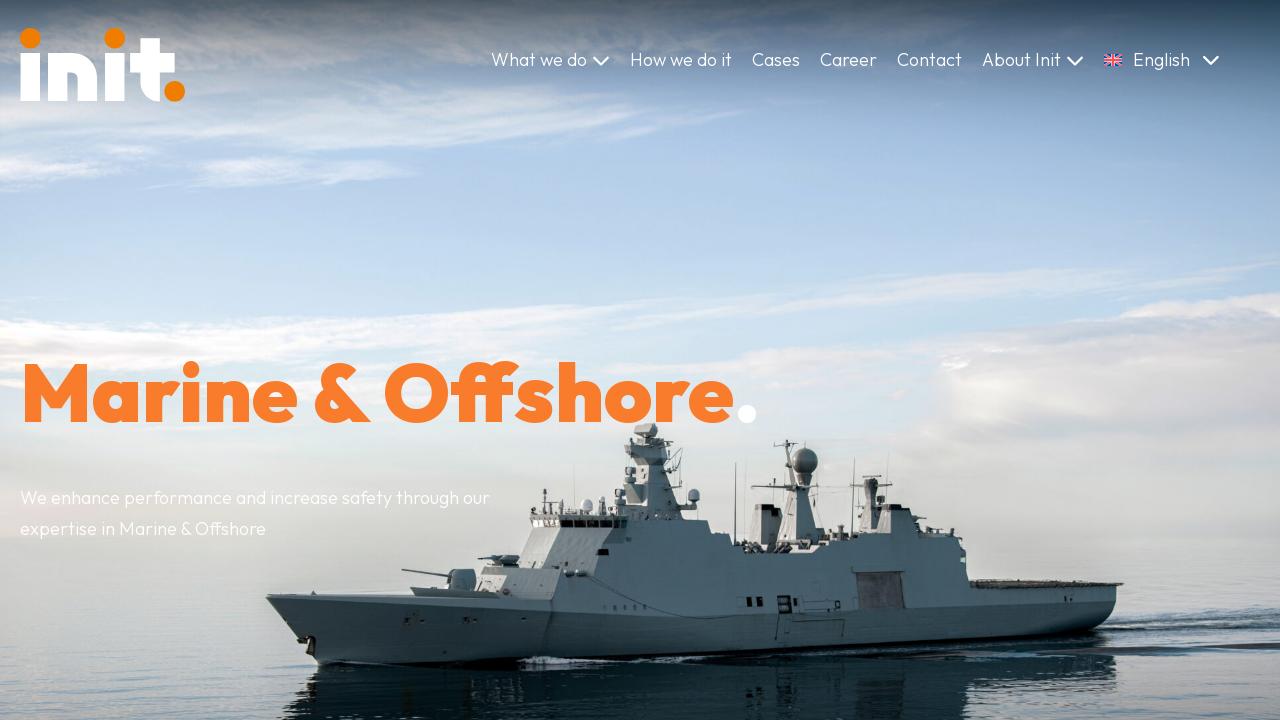

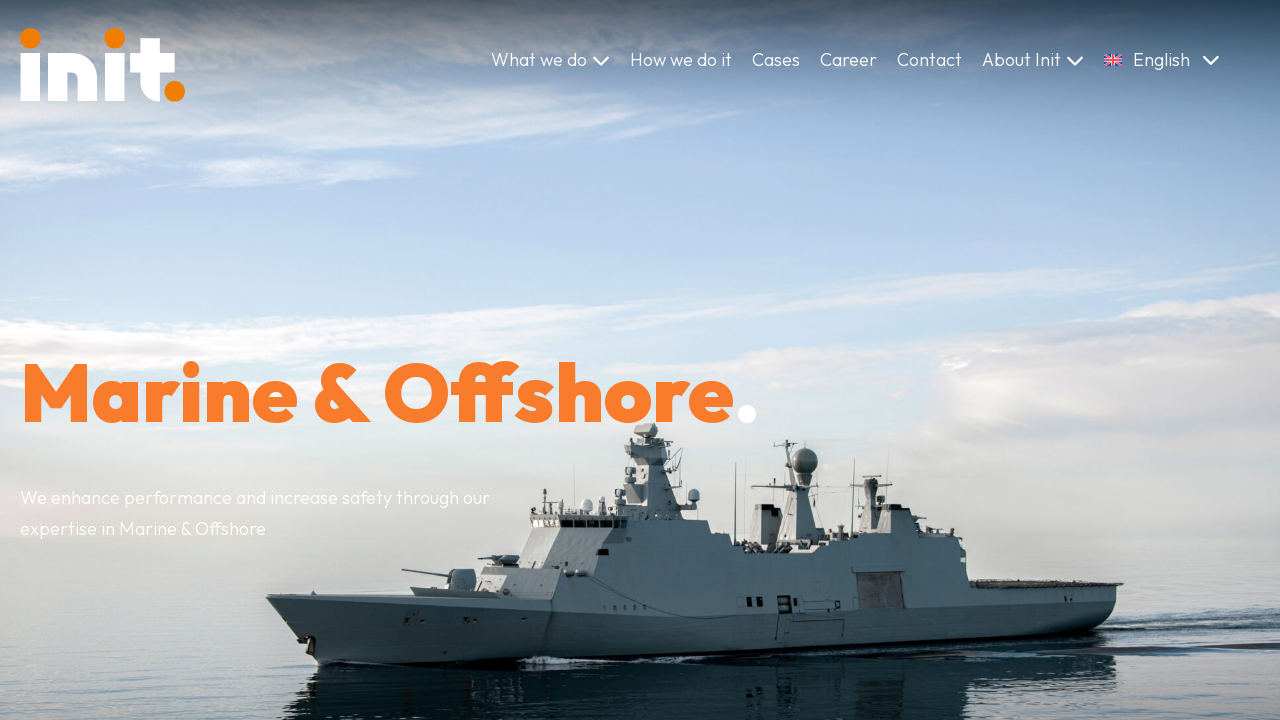